Tests that saved changes to an employee's name persist when navigating away and back

Starting URL: https://devmountain-qa.github.io/employee-manager/1.2_Version/index.html

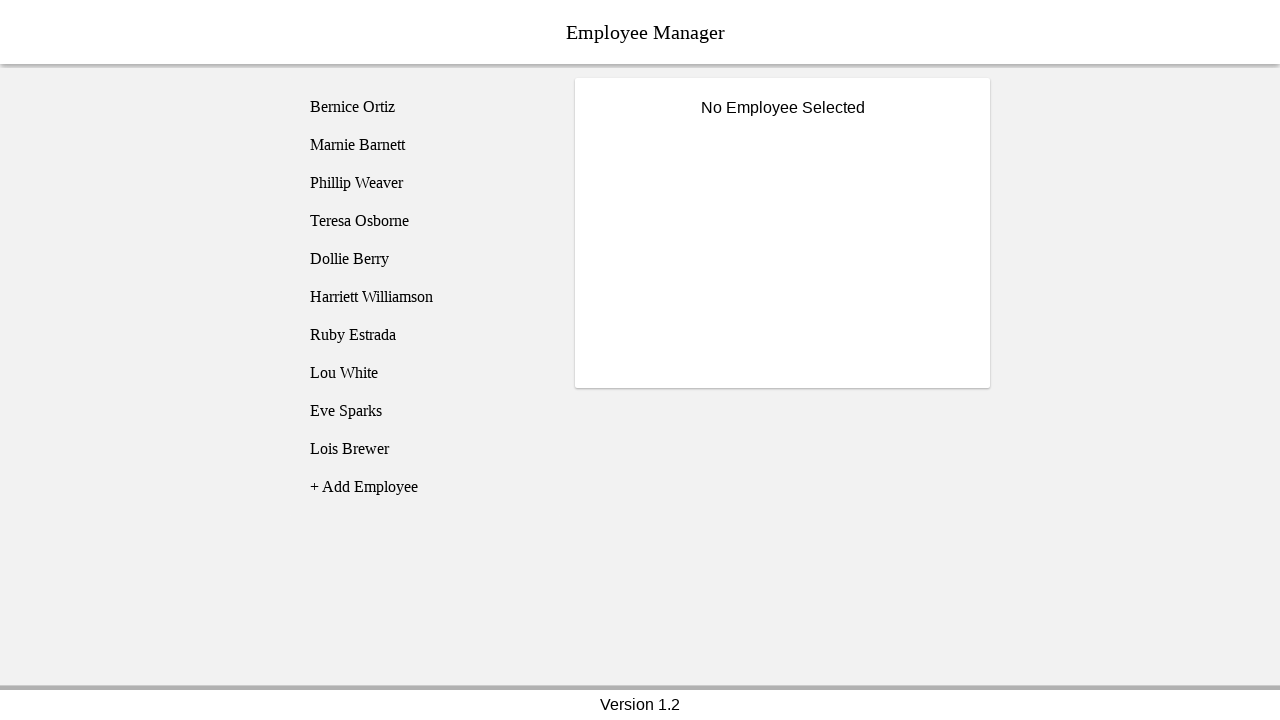

Clicked on Bernice Ortiz employee button at (425, 107) on [name="employee1"]
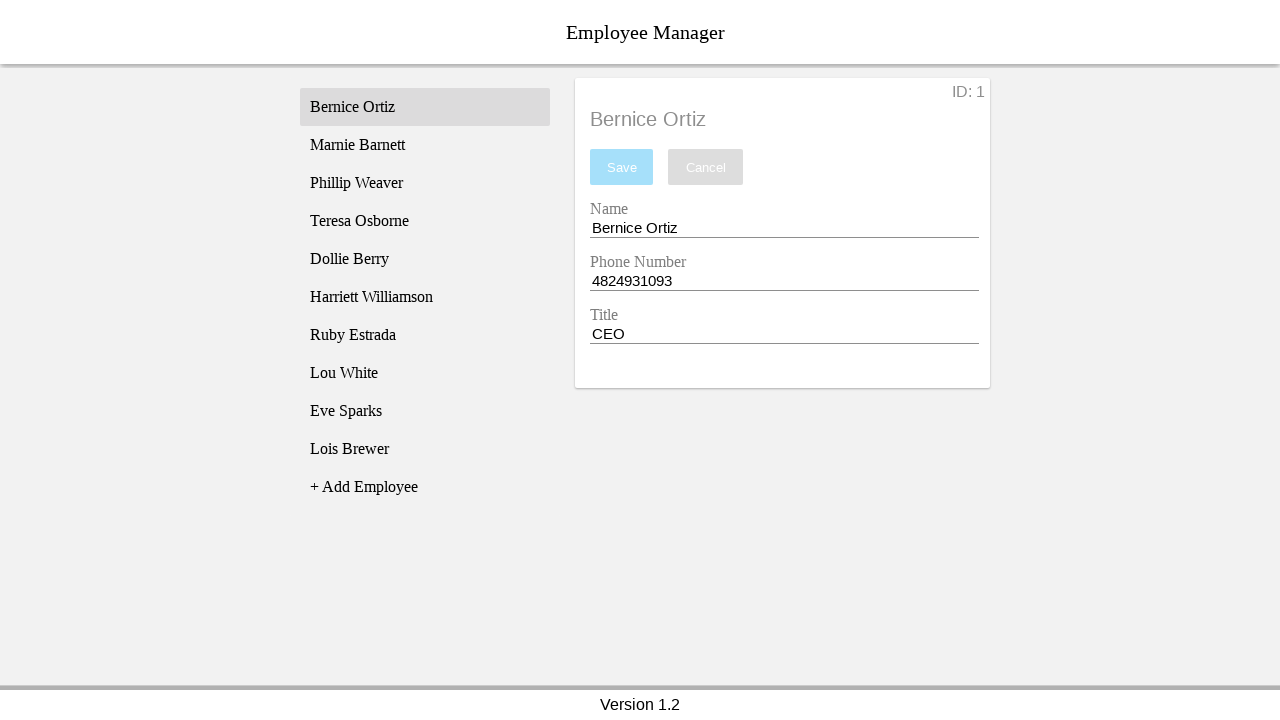

Waited for Bernice Ortiz button to be visible
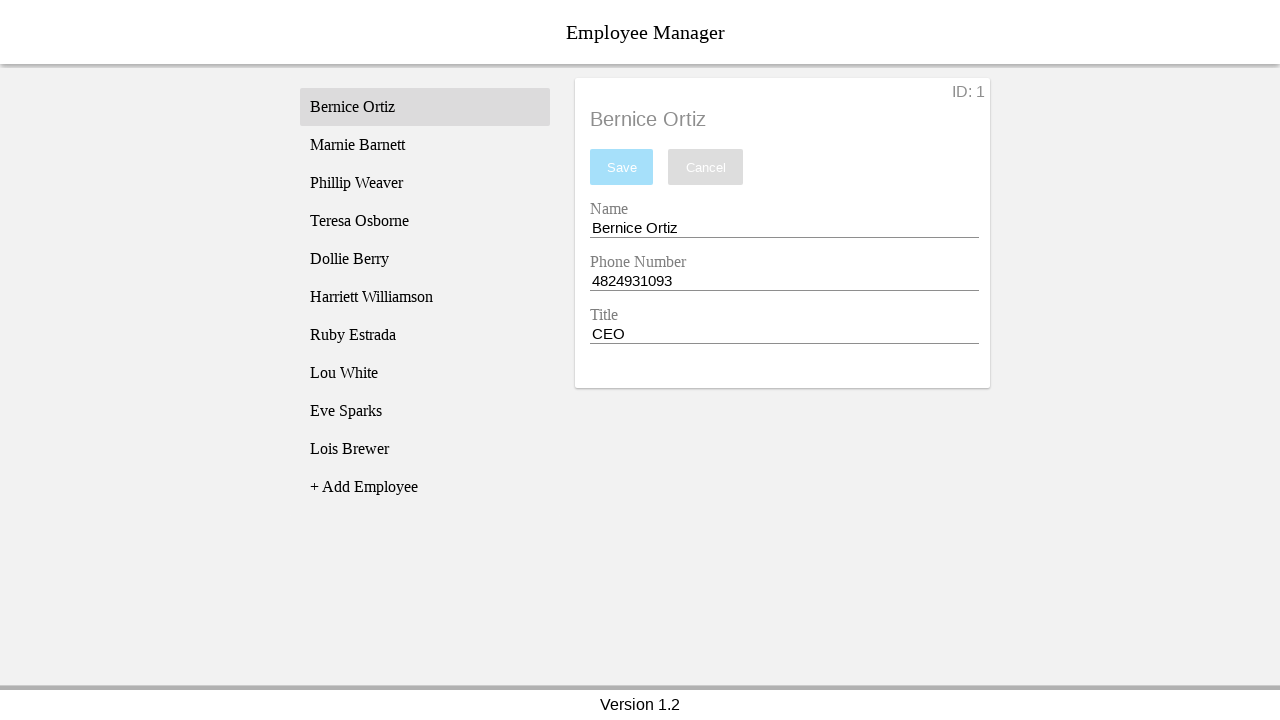

Cleared the name entry field on [name="nameEntry"]
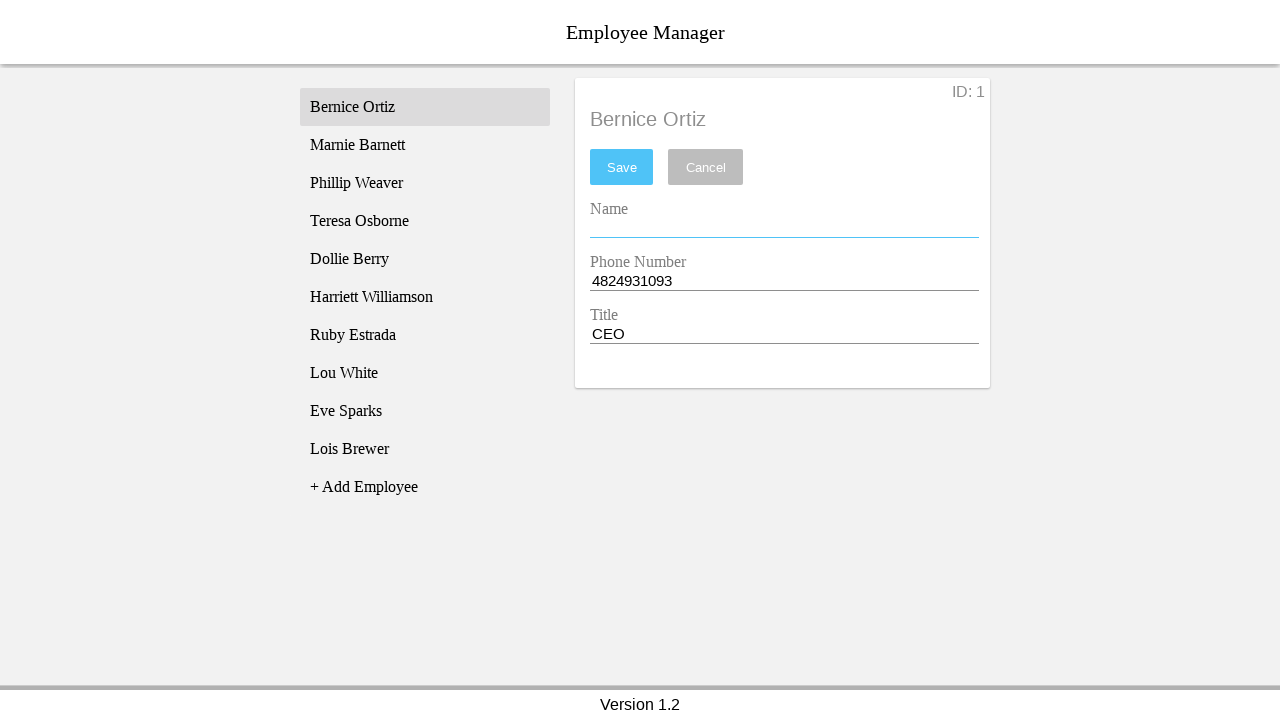

Filled name entry field with 'Test Name' on [name="nameEntry"]
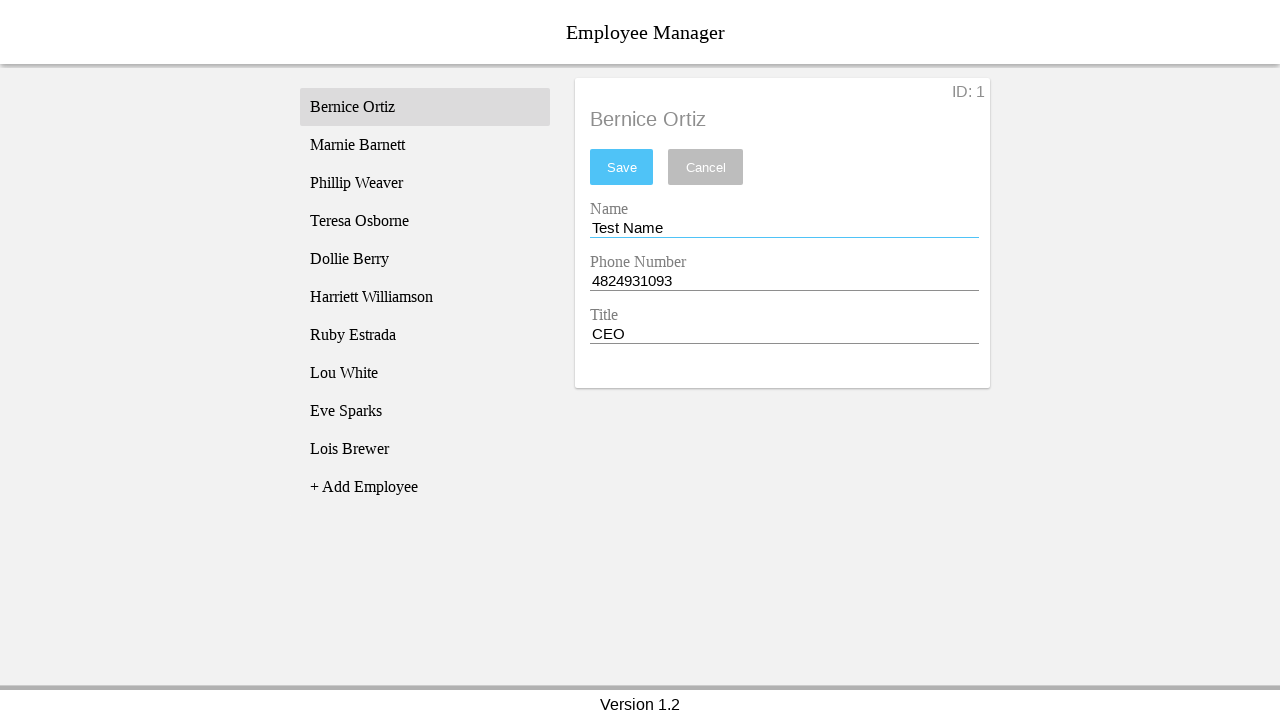

Clicked save button to save employee name changes at (622, 167) on #saveBtn
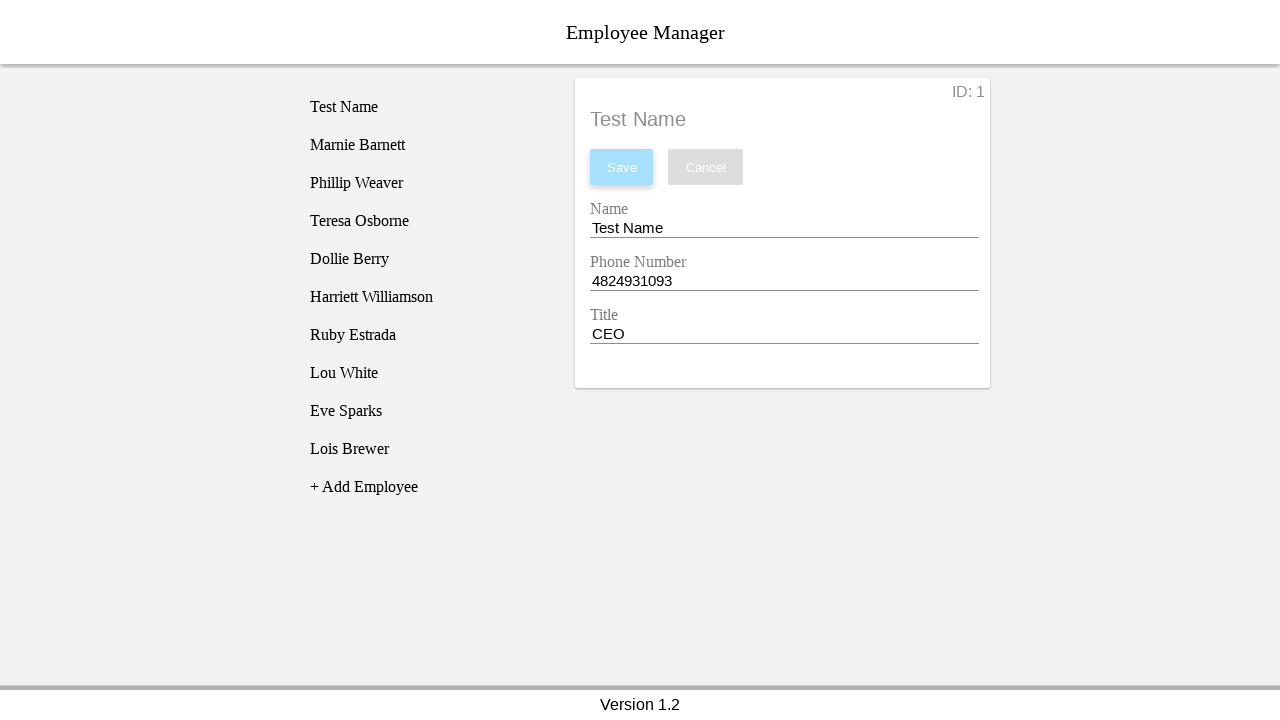

Clicked on Phillip Weaver employee button at (425, 183) on [name="employee3"]
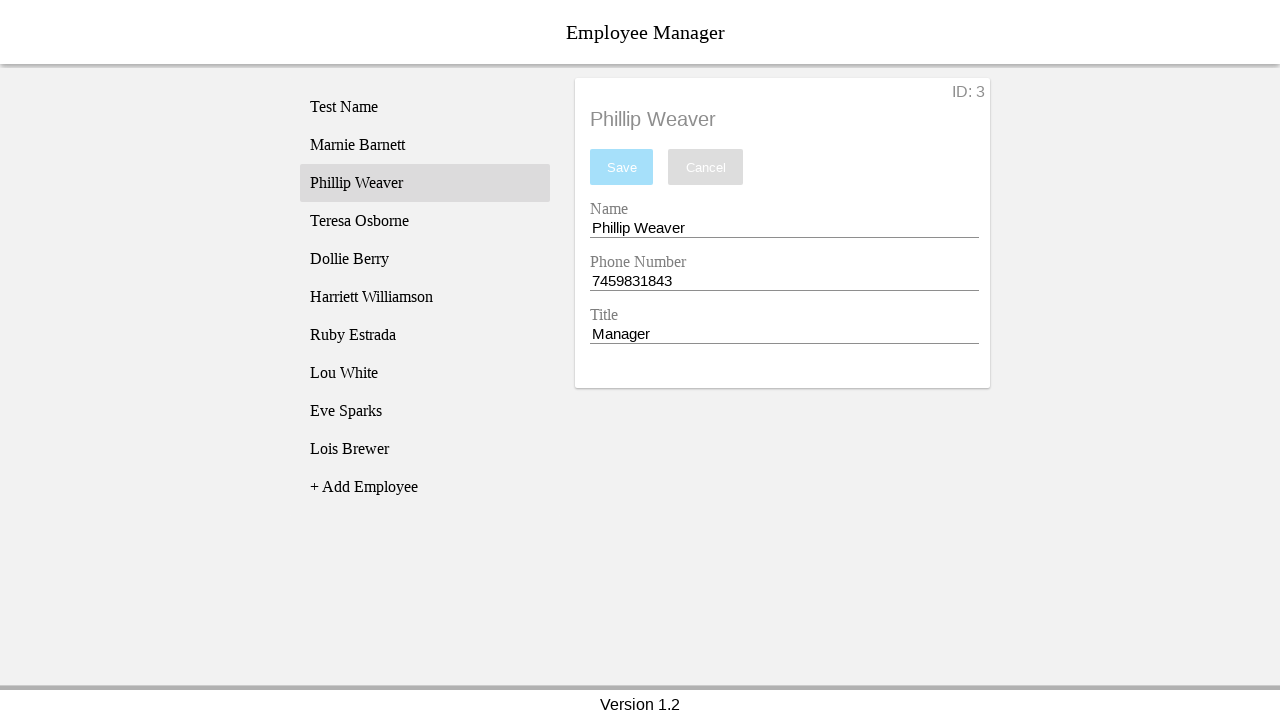

Waited for Phillip Weaver button to be visible
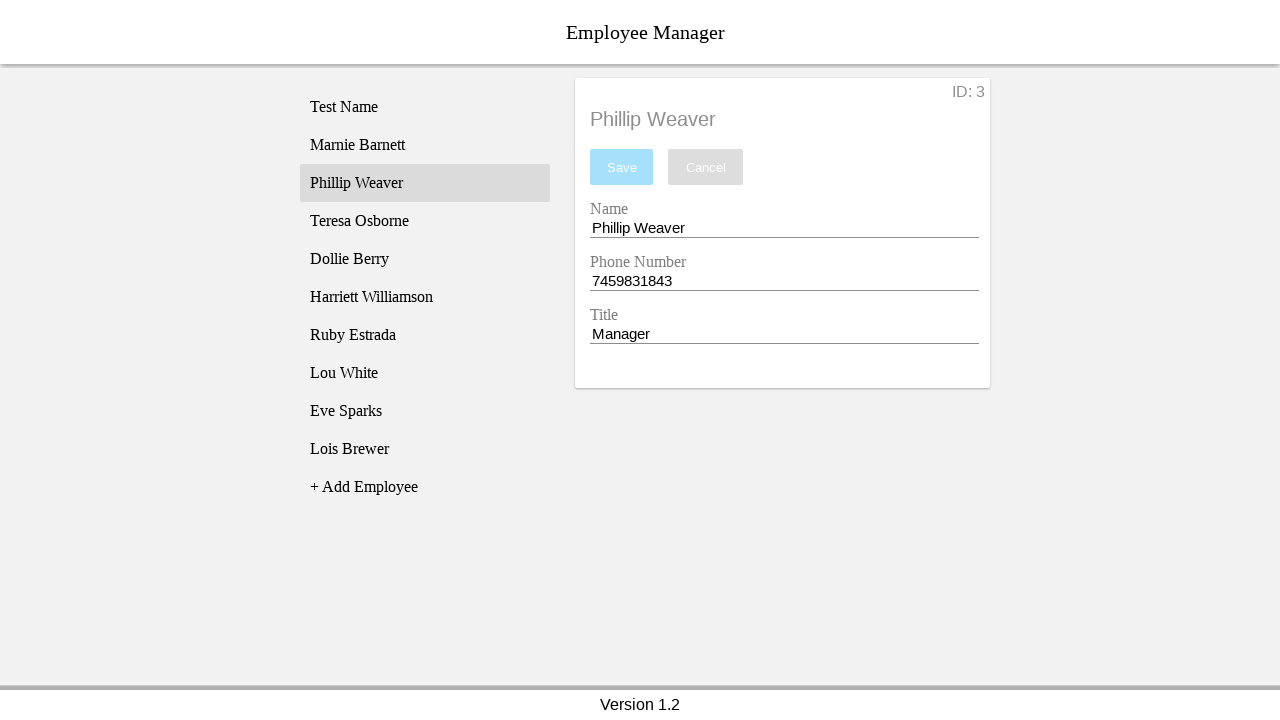

Clicked back on Bernice Ortiz employee button at (425, 107) on [name="employee1"]
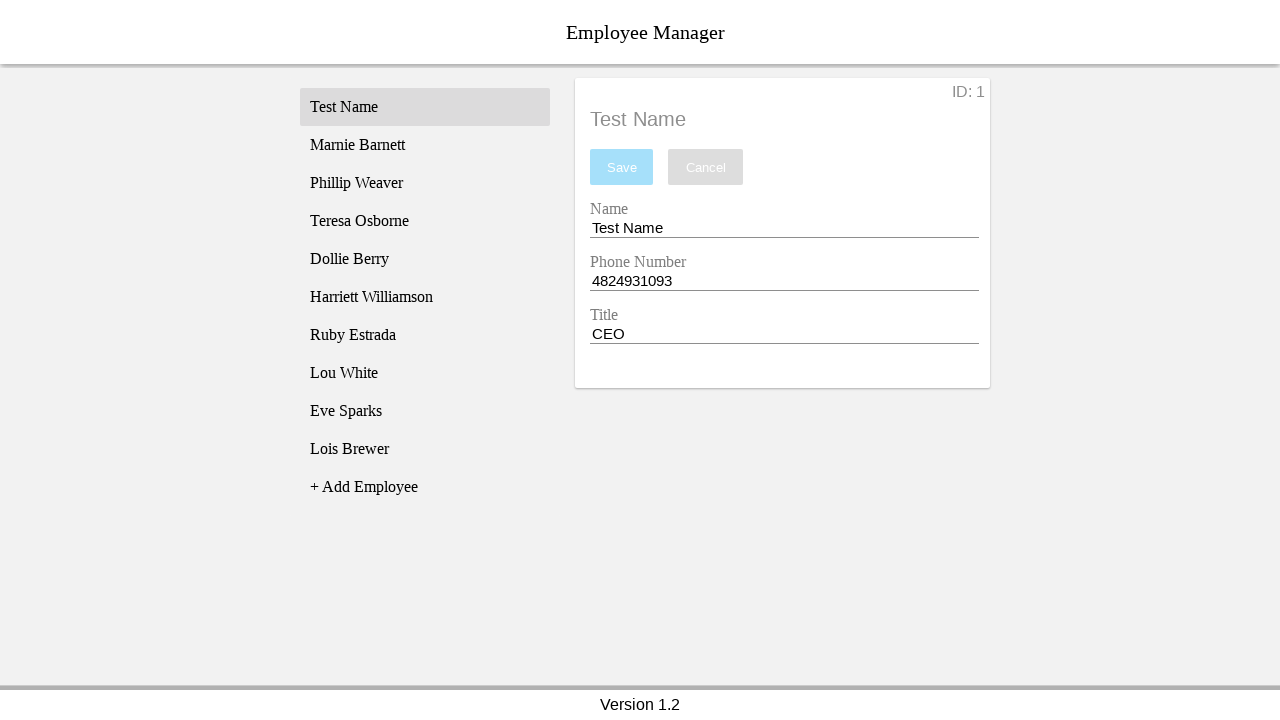

Verified that the name field persists with value 'Test Name' after navigation away and back
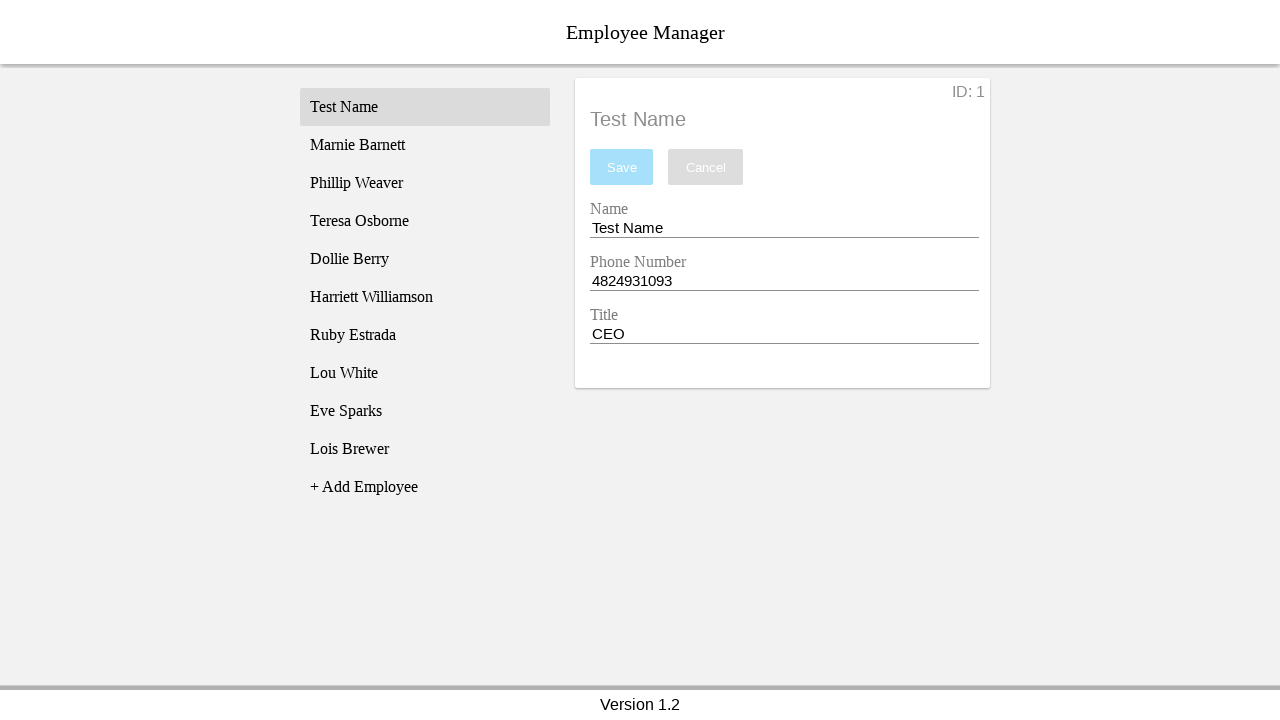

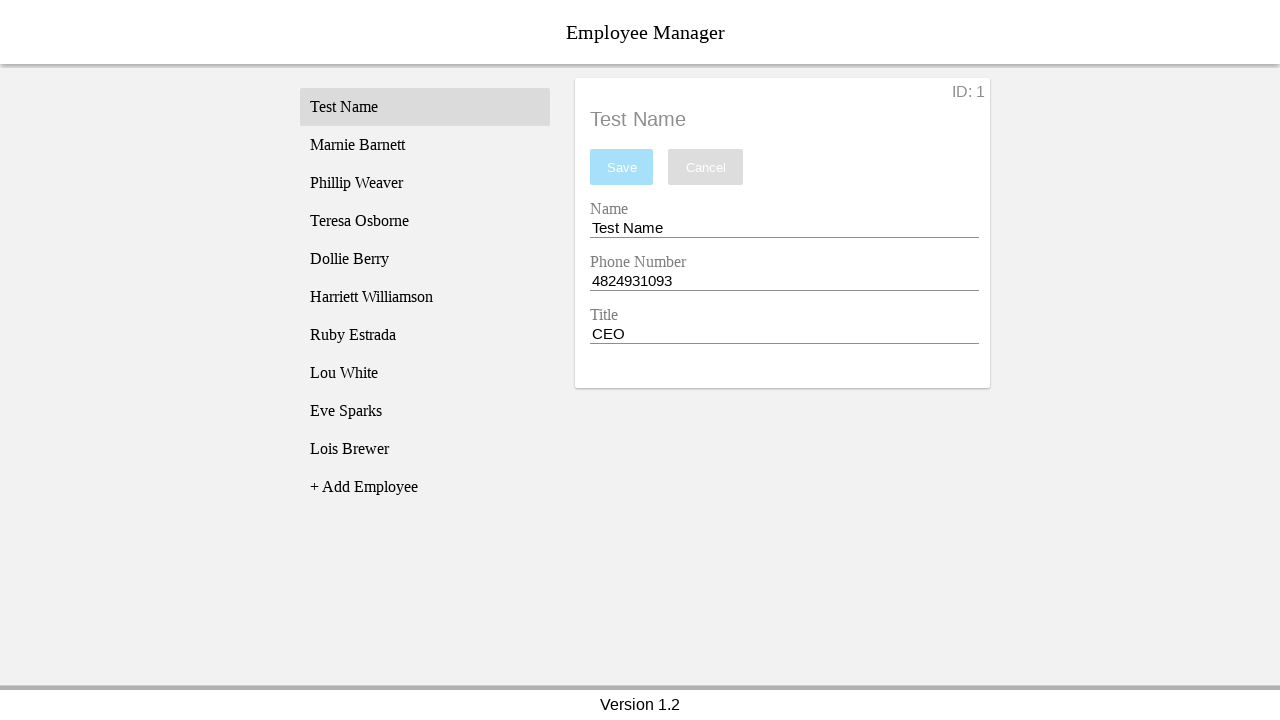